Tests keyboard key presses by sending the Space key to an input element and verifying the displayed result, then sends the Left arrow key using the keyboard and verifies that result as well.

Starting URL: http://the-internet.herokuapp.com/key_presses

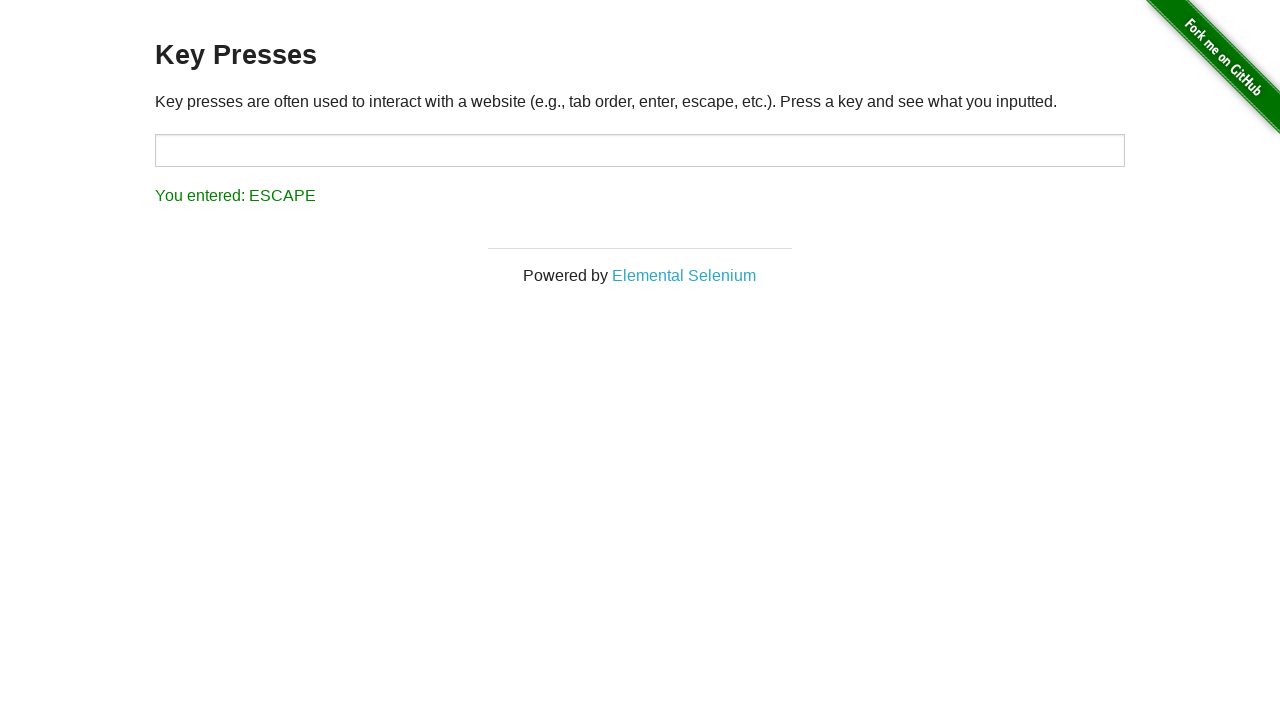

Pressed Space key on target input element on #target
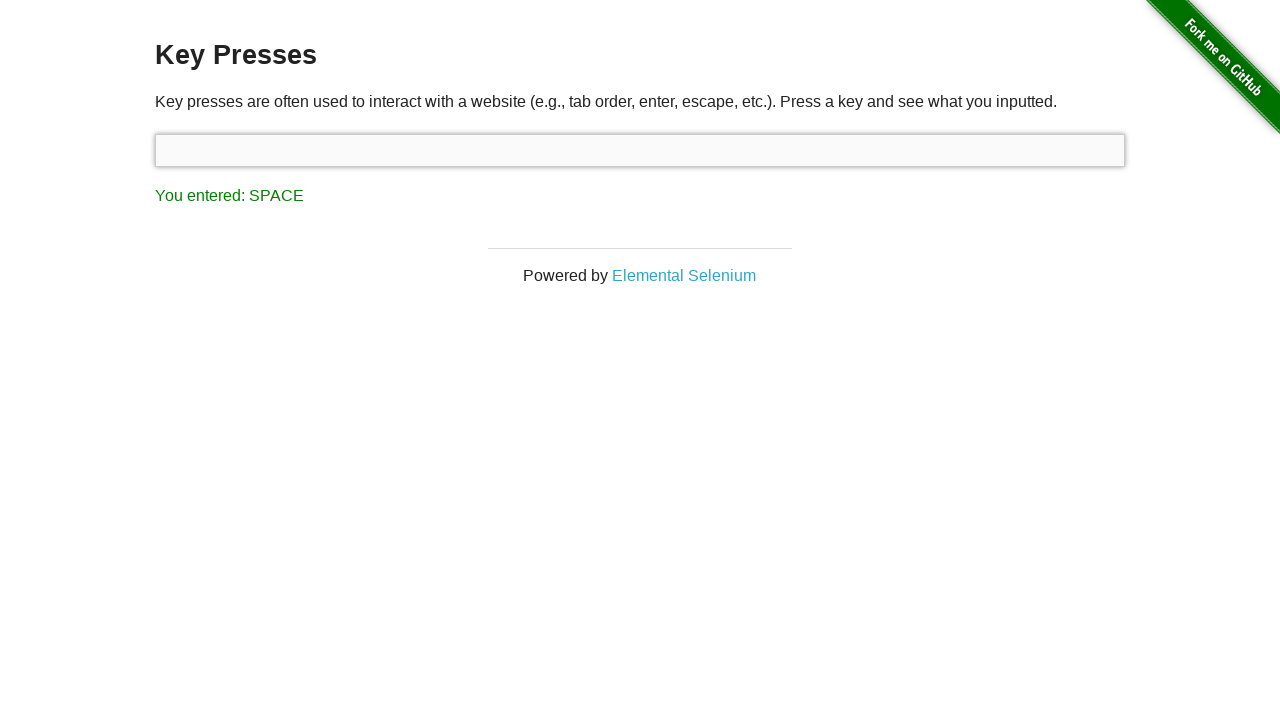

Result element loaded after Space key press
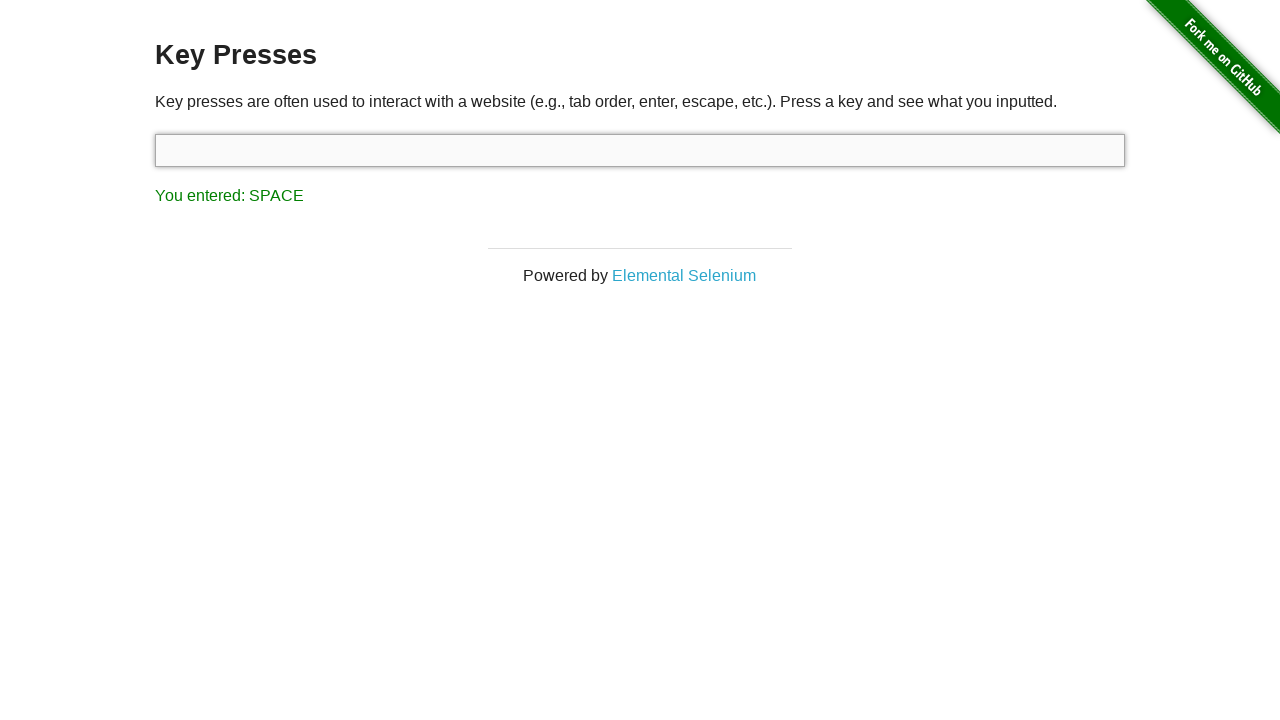

Retrieved result text content
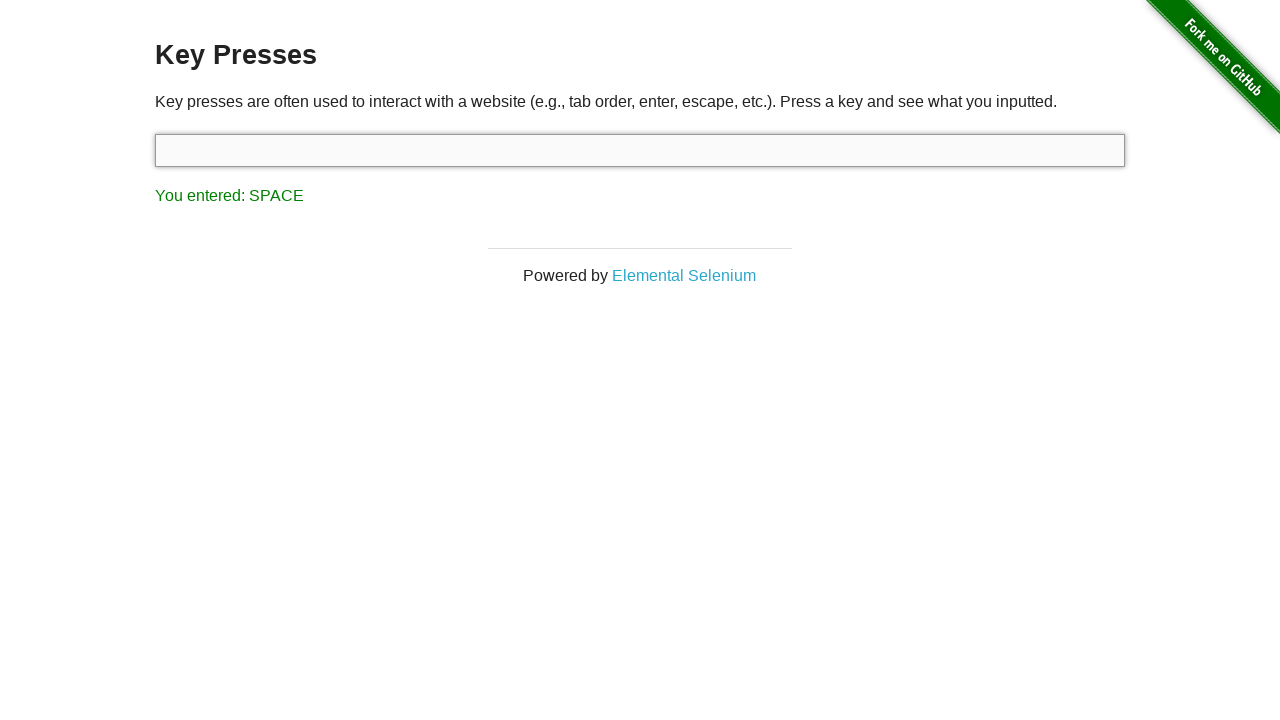

Verified result displays 'You entered: SPACE'
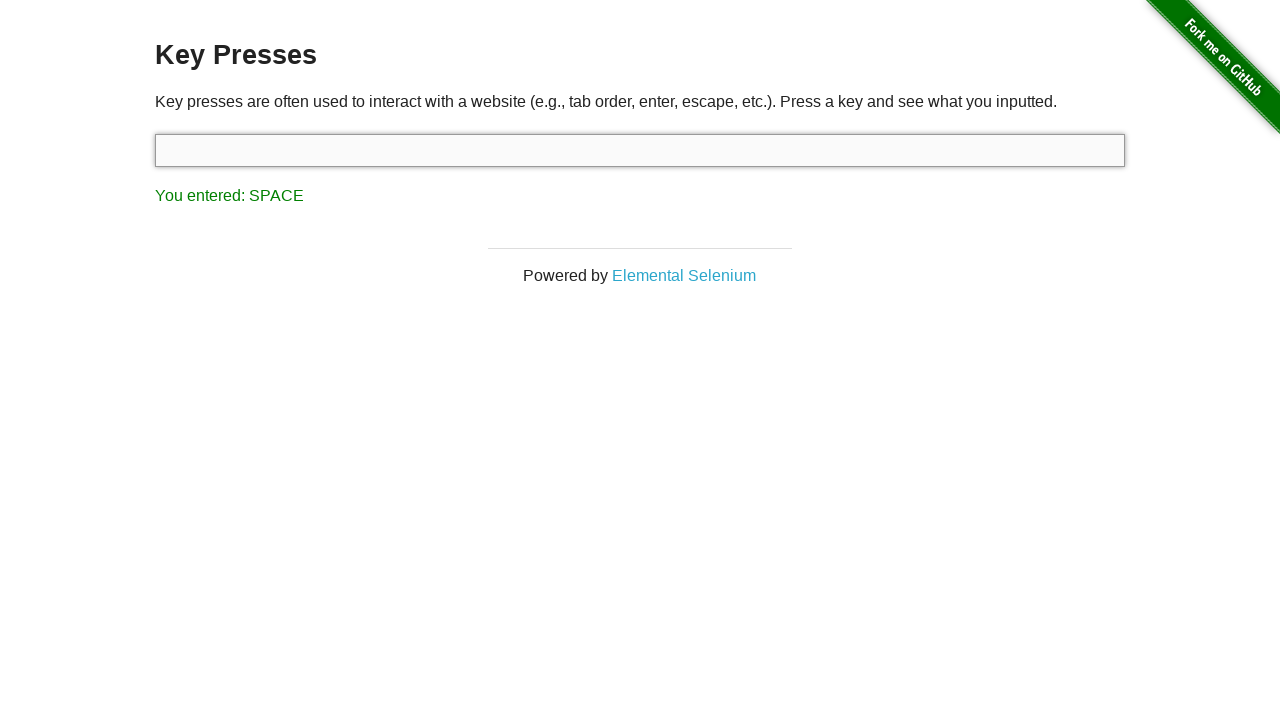

Pressed Left arrow key using keyboard
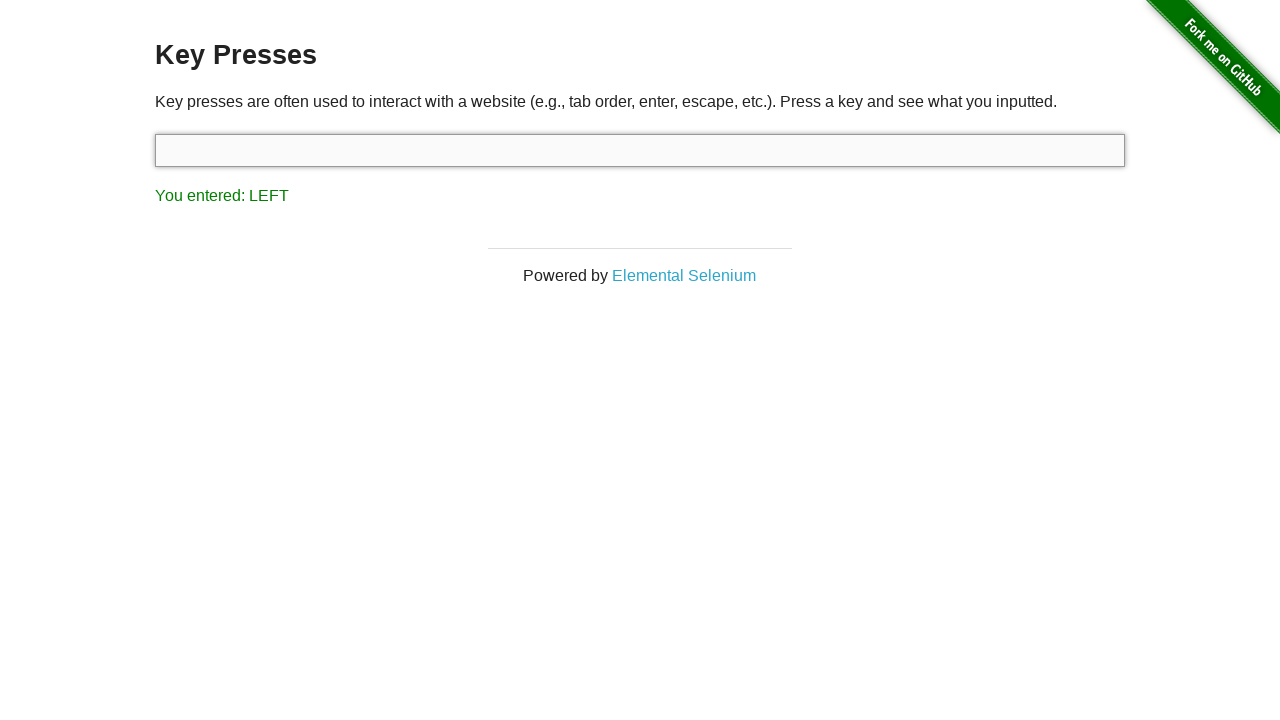

Retrieved updated result text content after Left arrow key press
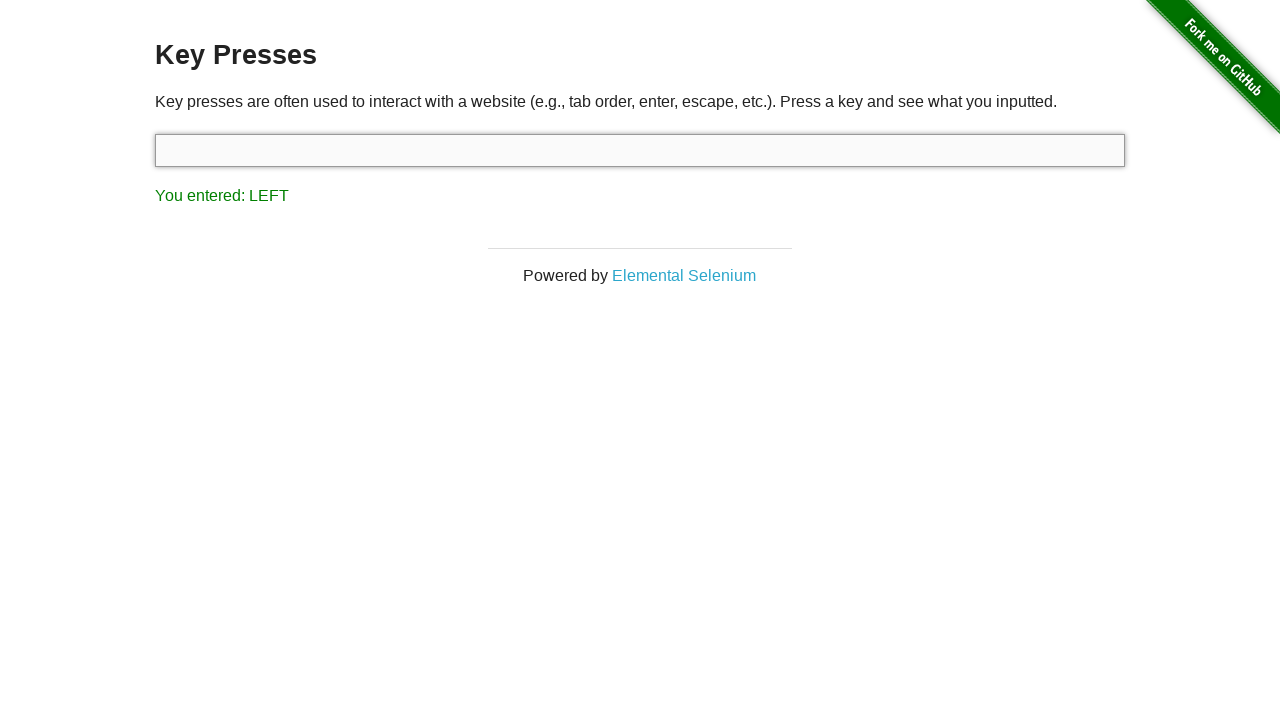

Verified result displays 'You entered: LEFT'
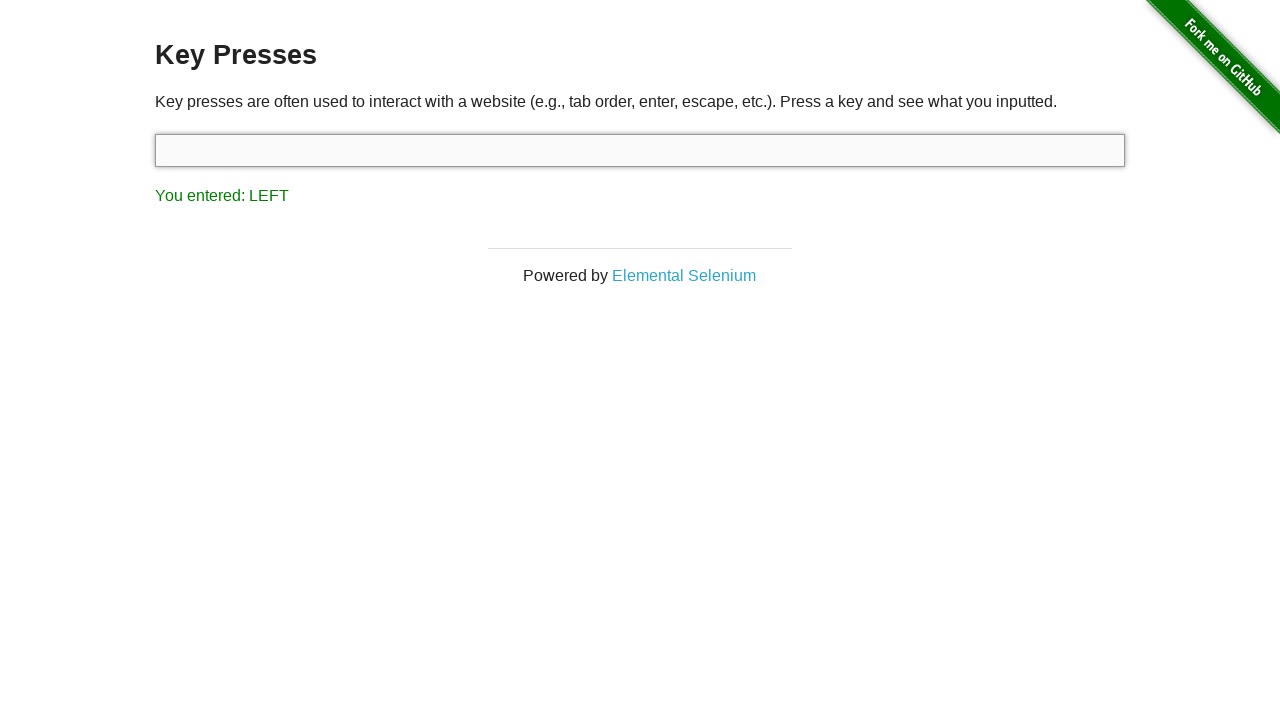

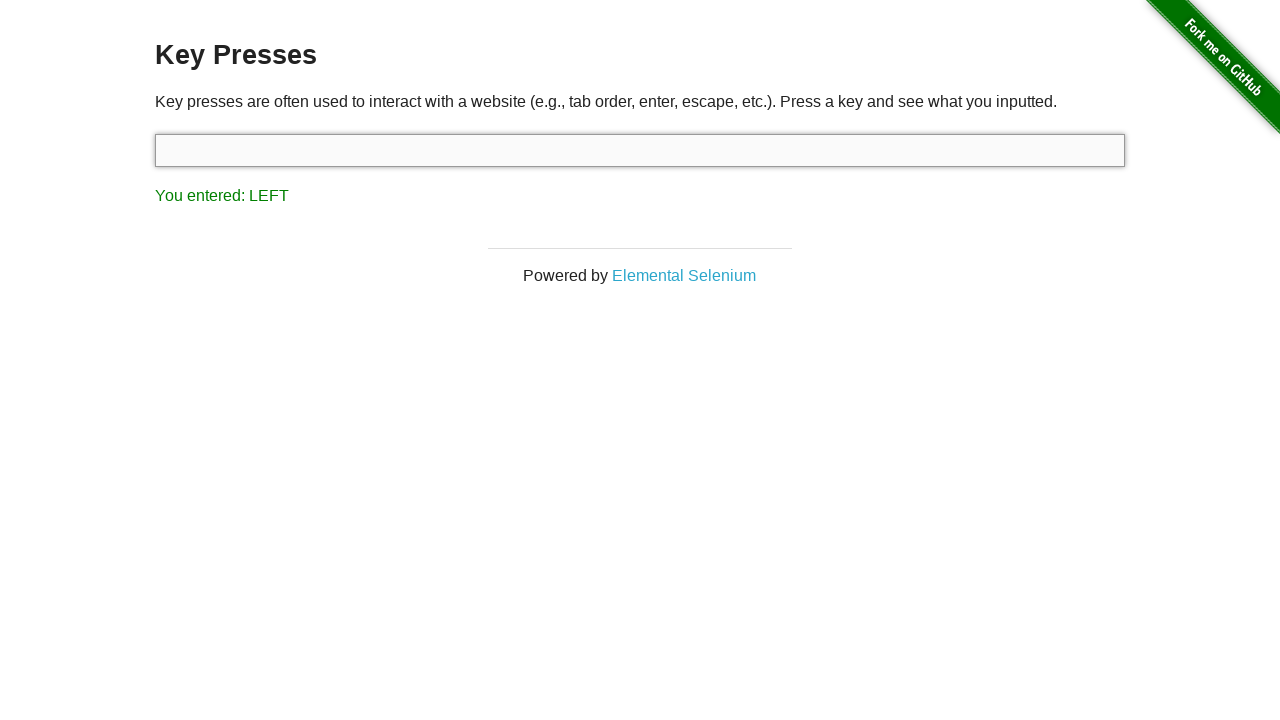